Tests that clicking the redirect link navigates away from the current page (link disappears after click)

Starting URL: http://the-internet.herokuapp.com/redirector

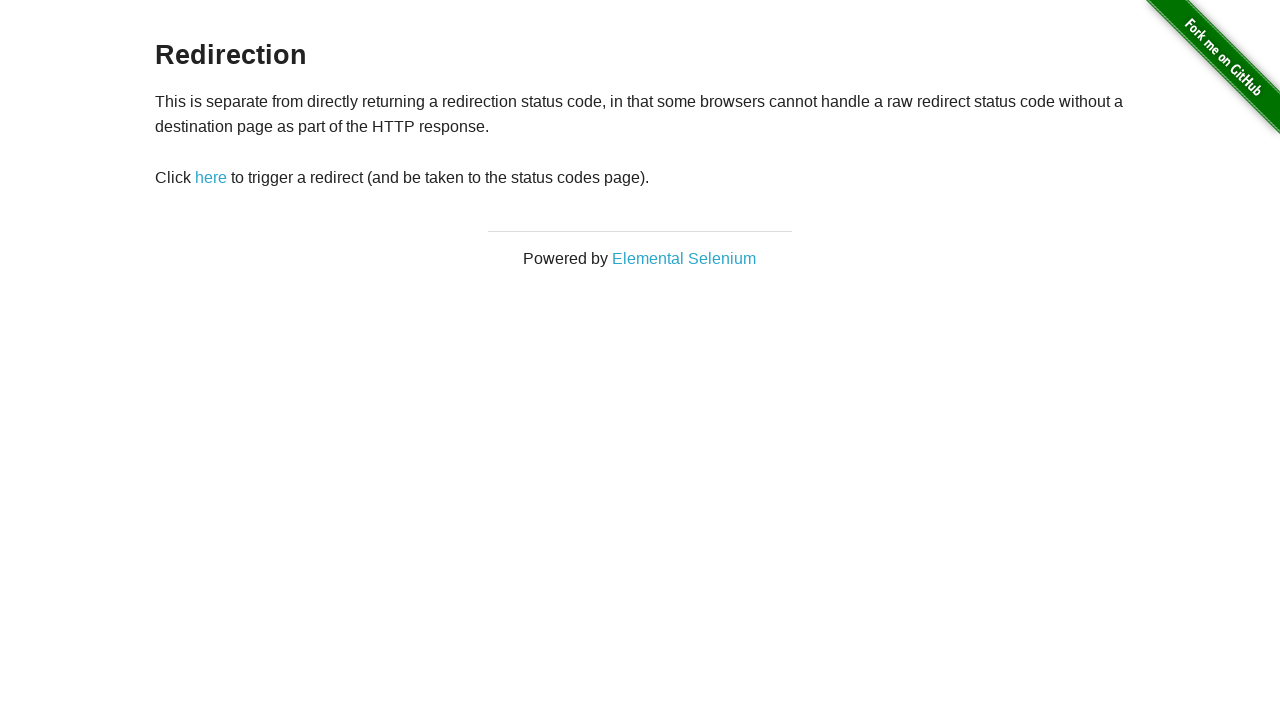

Redirect link became visible and ready to click
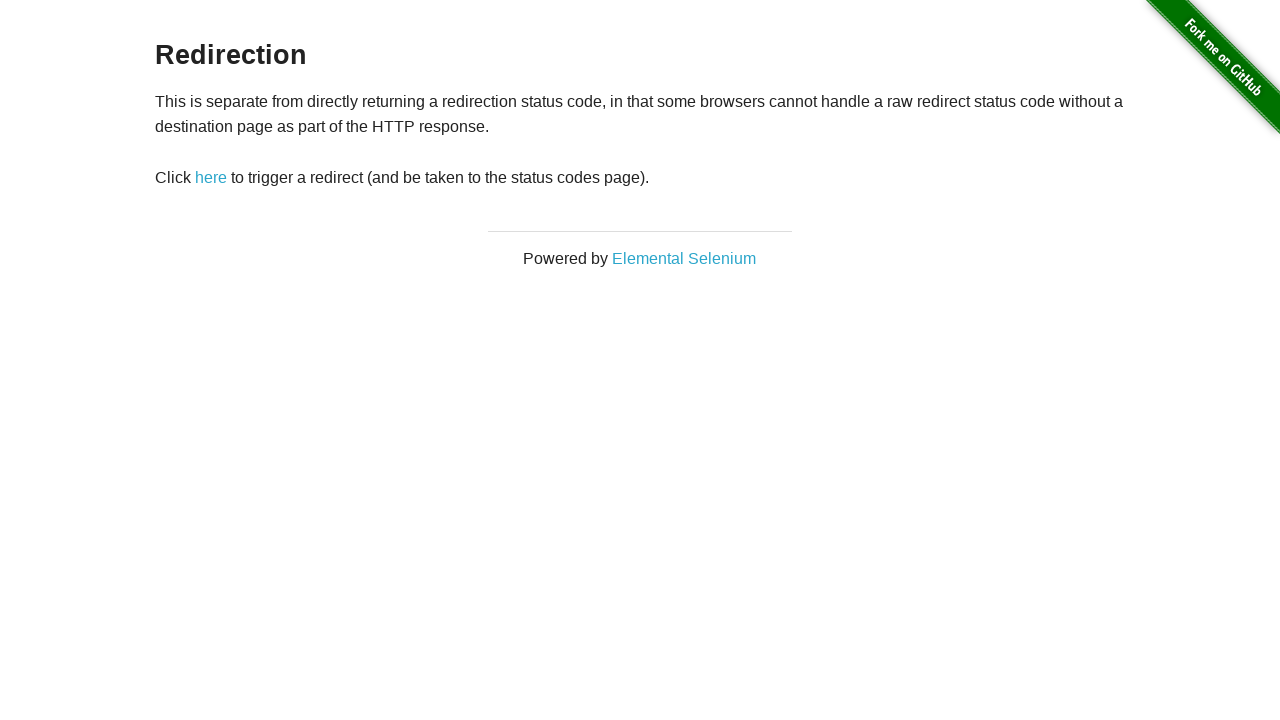

Clicked the redirect link at (211, 178) on #content #redirect
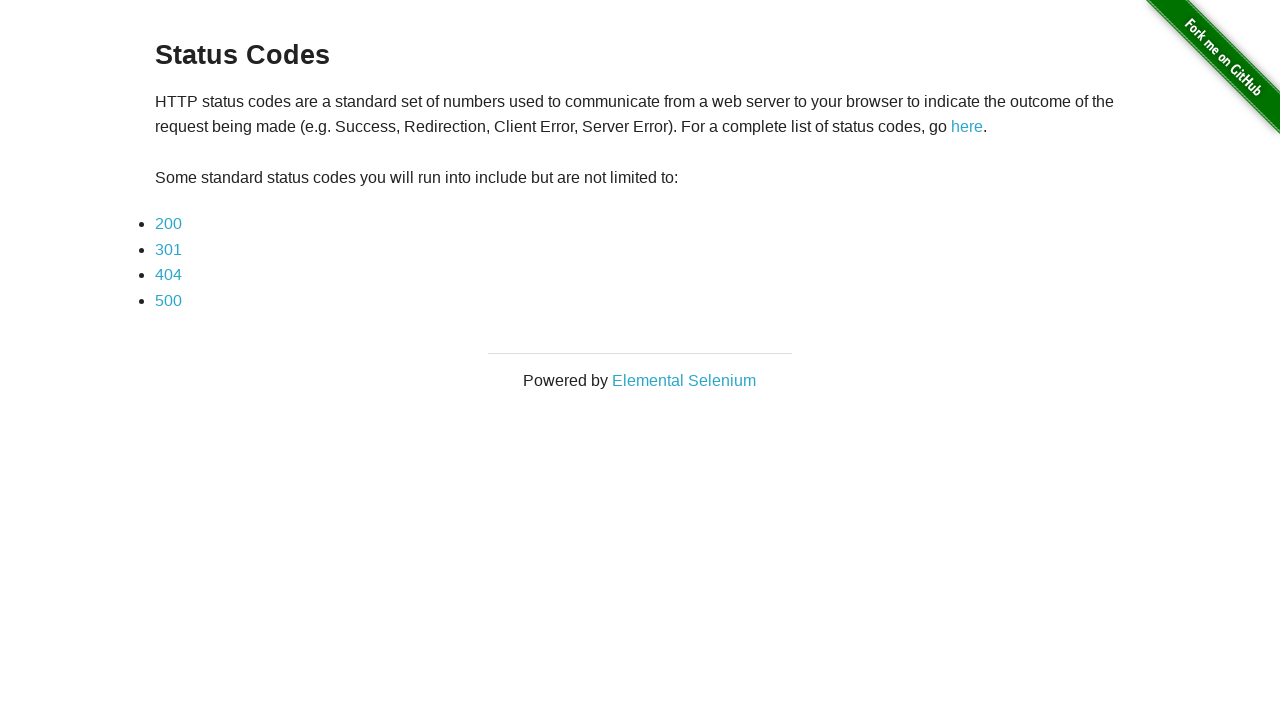

Navigation completed and redirect link disappeared from page, confirming link was clickable
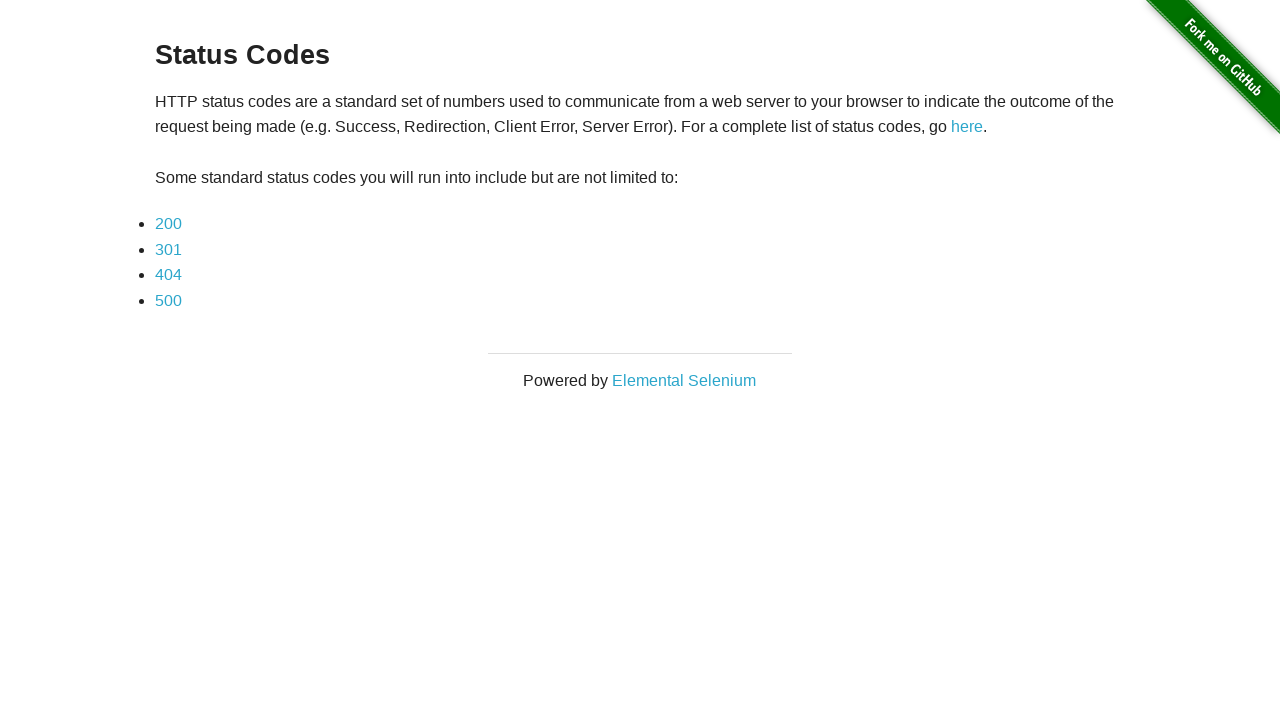

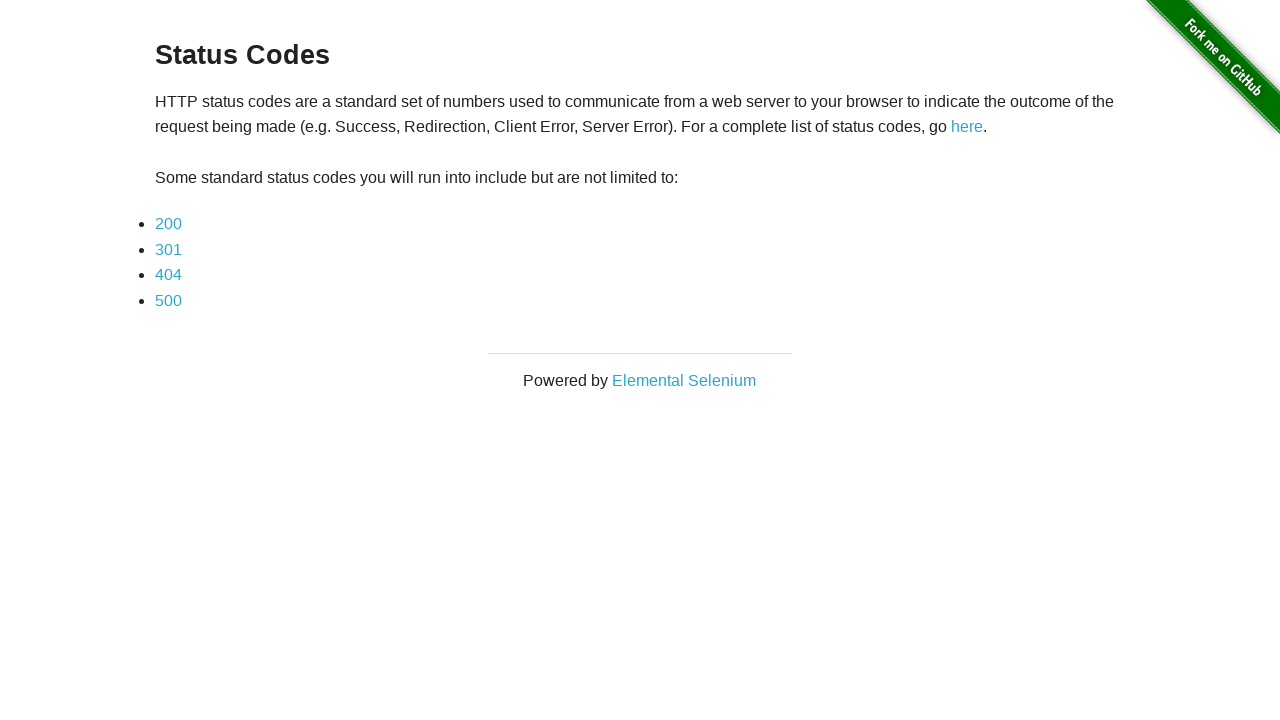